Tests drag and drop functionality by dragging an element from one position and dropping it to another target element

Starting URL: http://only-testing-blog.blogspot.in/2014/09/drag-and-drop.html

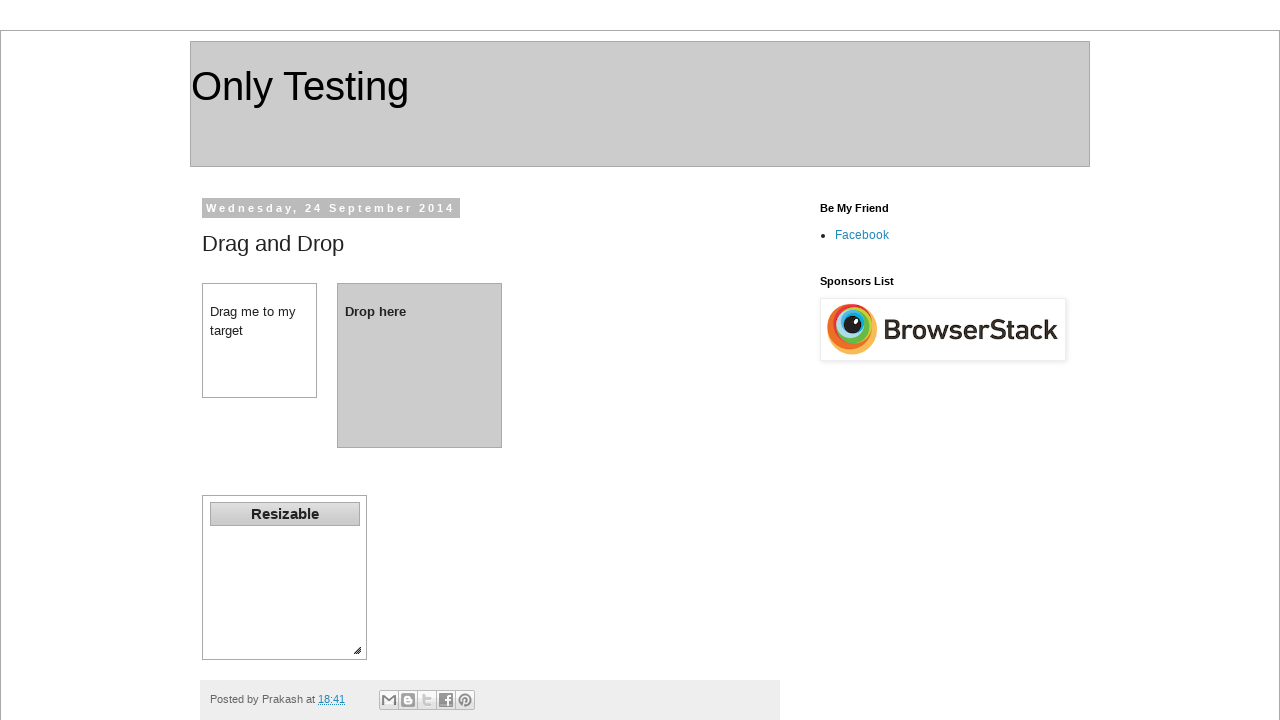

Located the draggable element with id 'dragdiv'
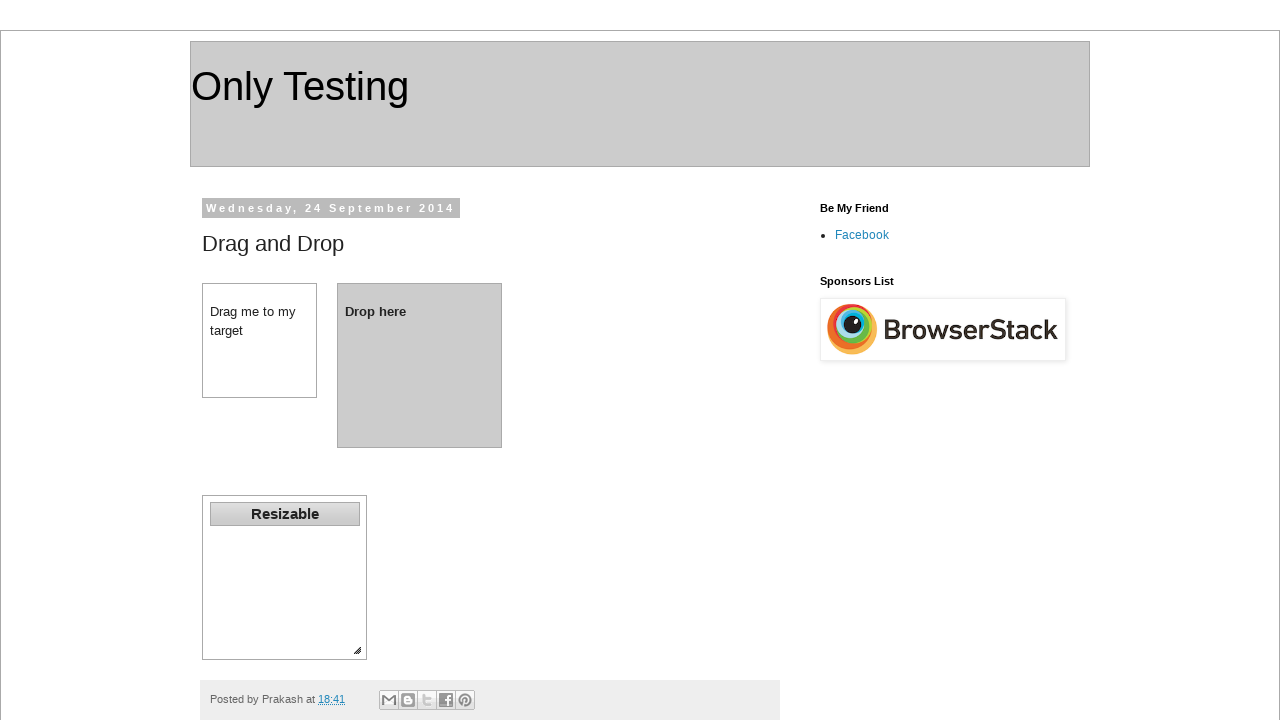

Located the drop target element with id 'dropdiv'
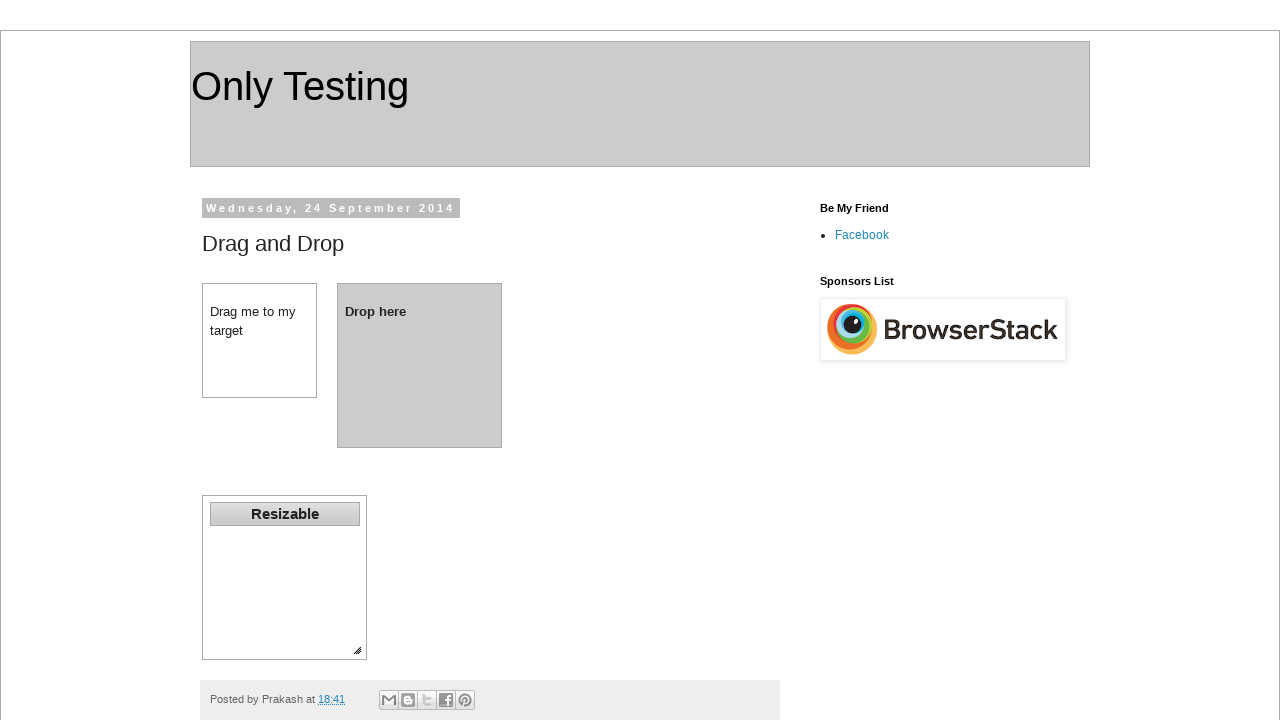

Successfully dragged element from dragdiv and dropped it on dropdiv at (420, 365)
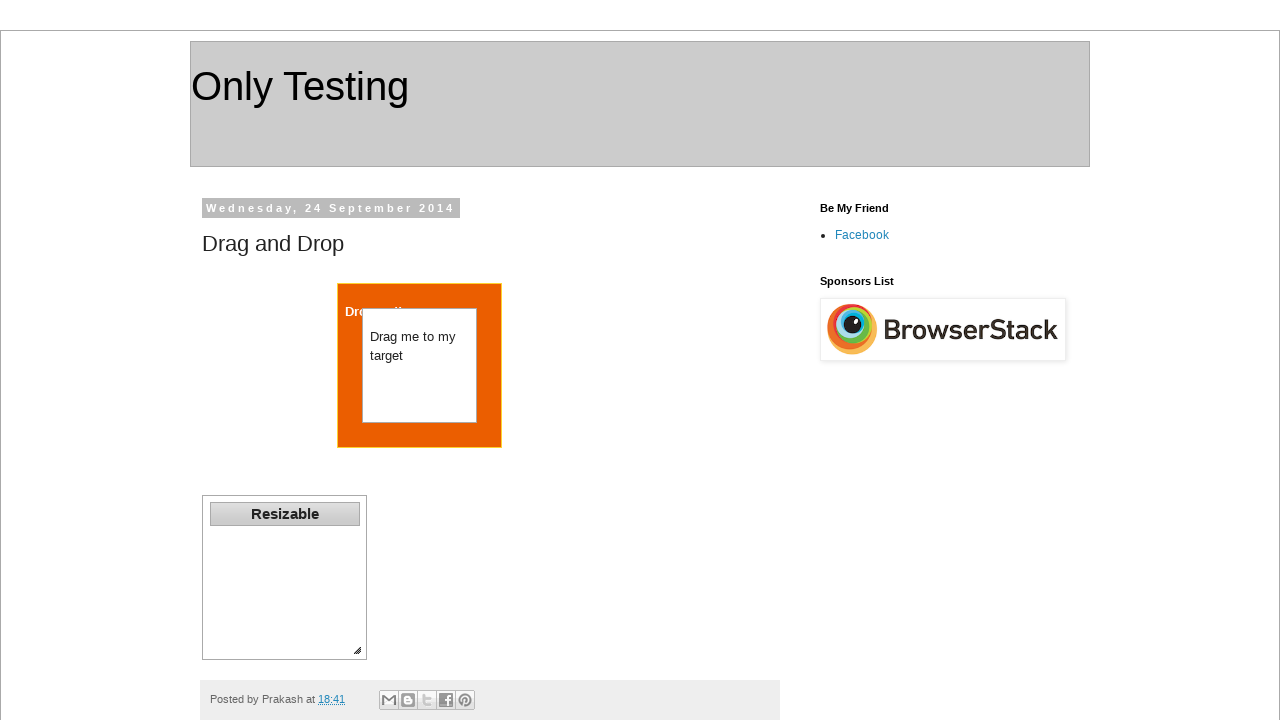

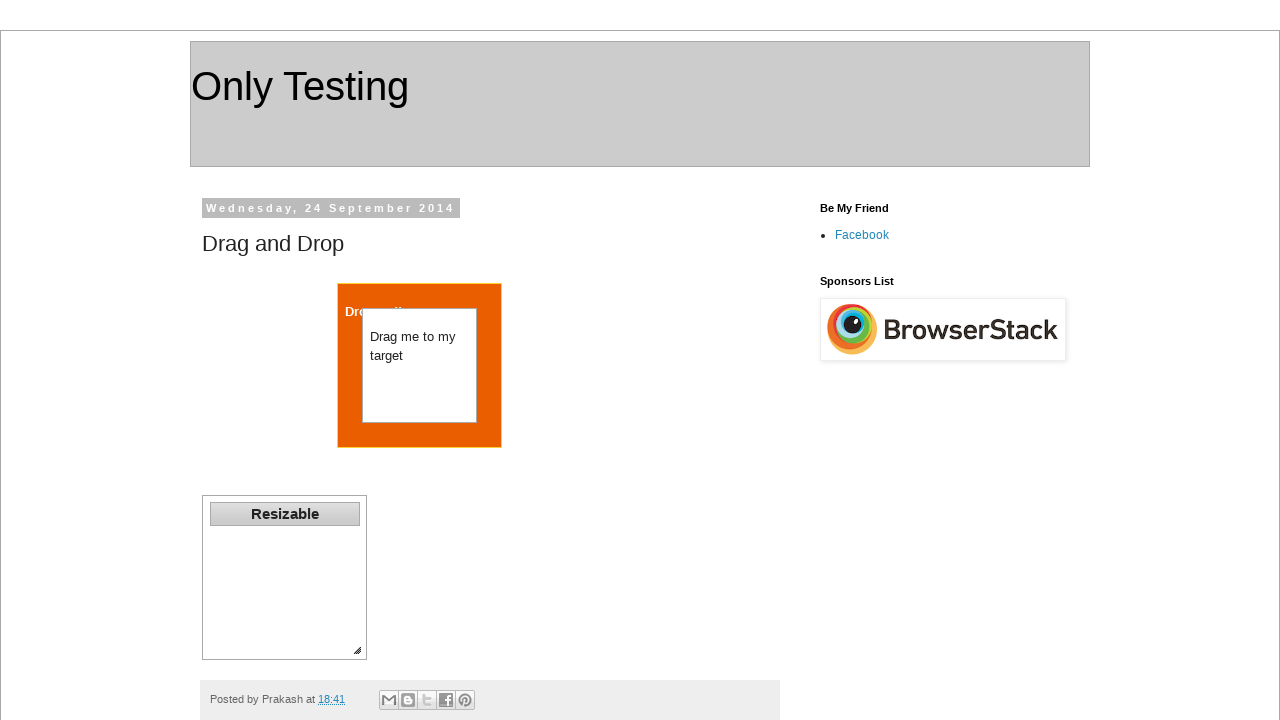